Navigates to Zero Bank login page and verifies that the "Forgot your password" link contains the correct href attribute value

Starting URL: http://zero.webappsecurity.com/login.html

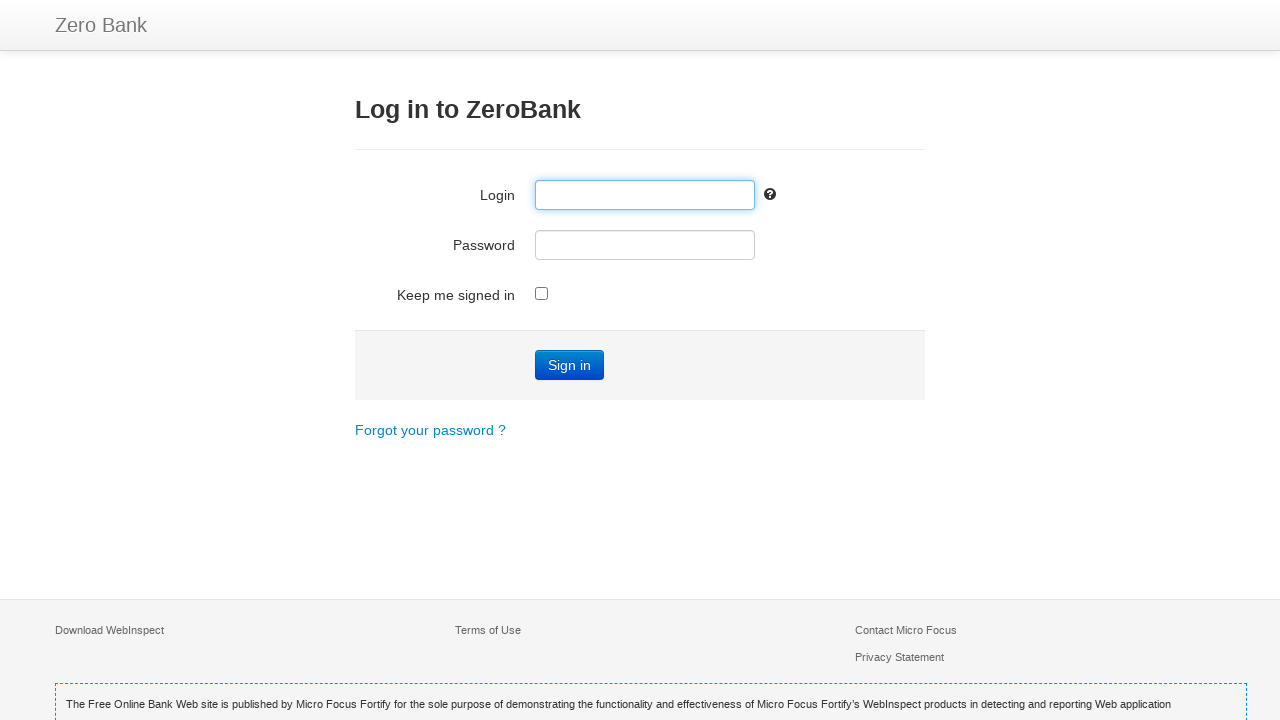

Navigated to Zero Bank login page
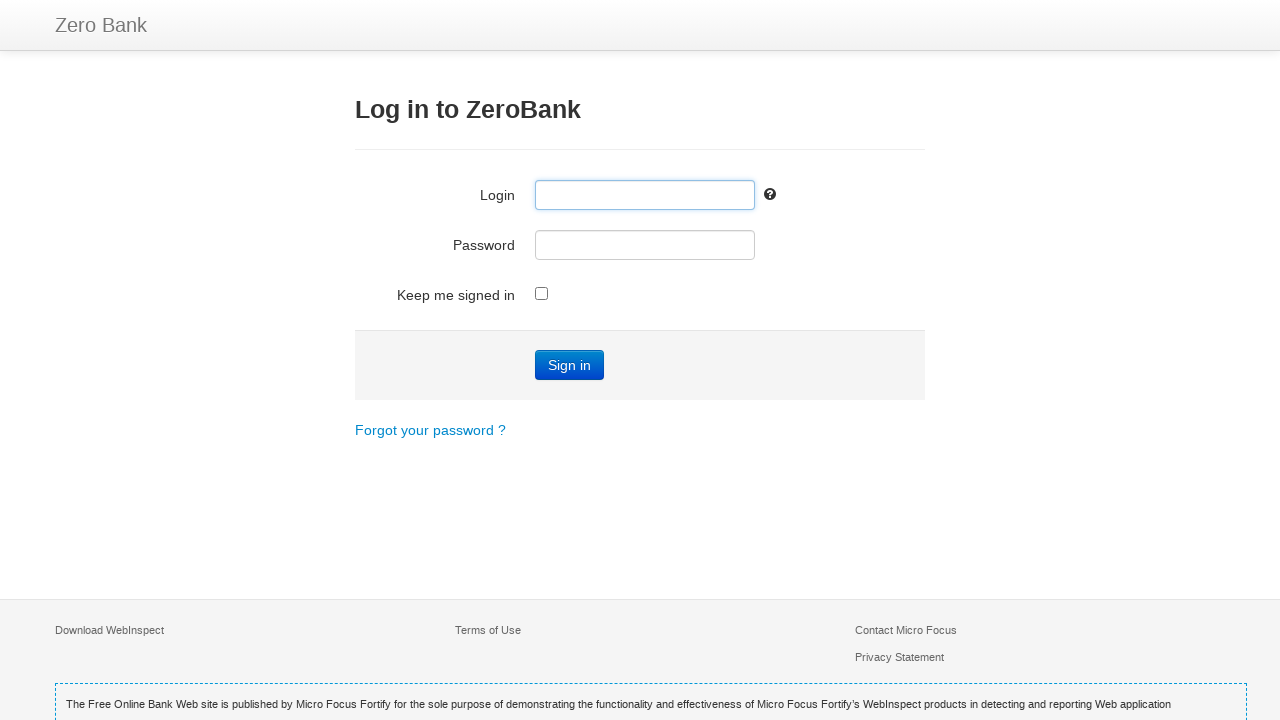

Located the 'Forgot your password' link
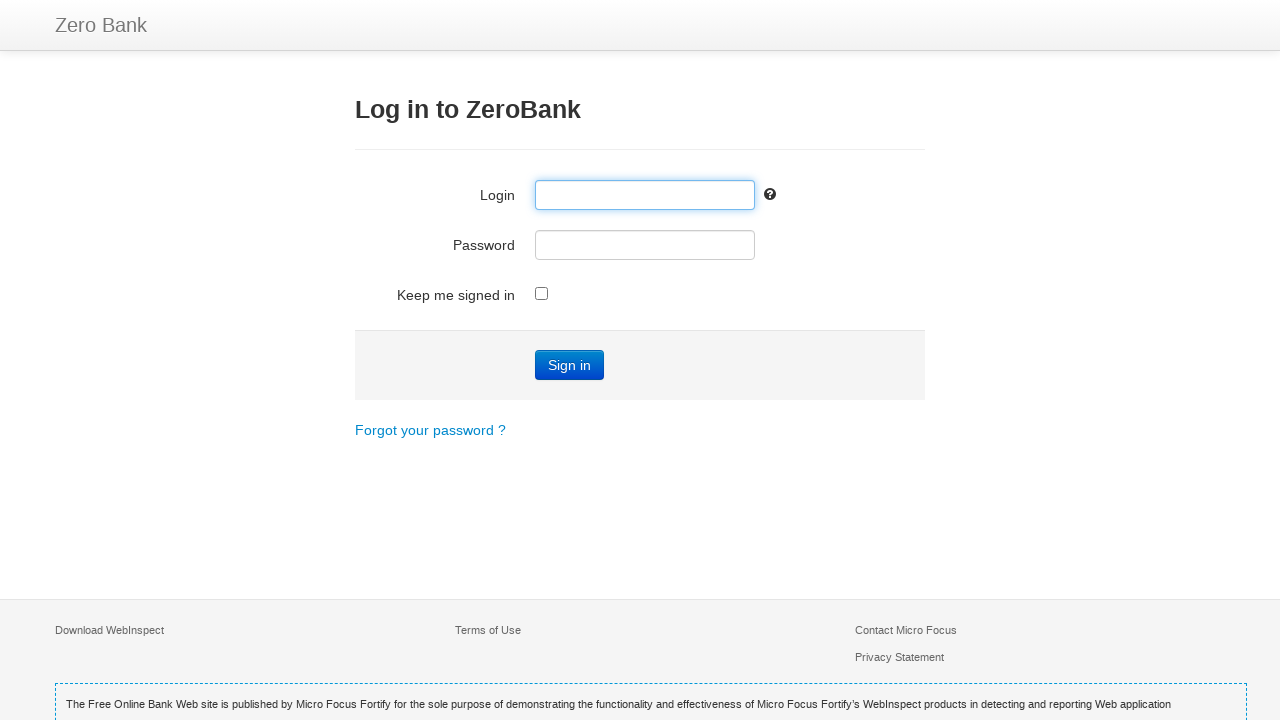

Retrieved href attribute value: /forgot-password.html
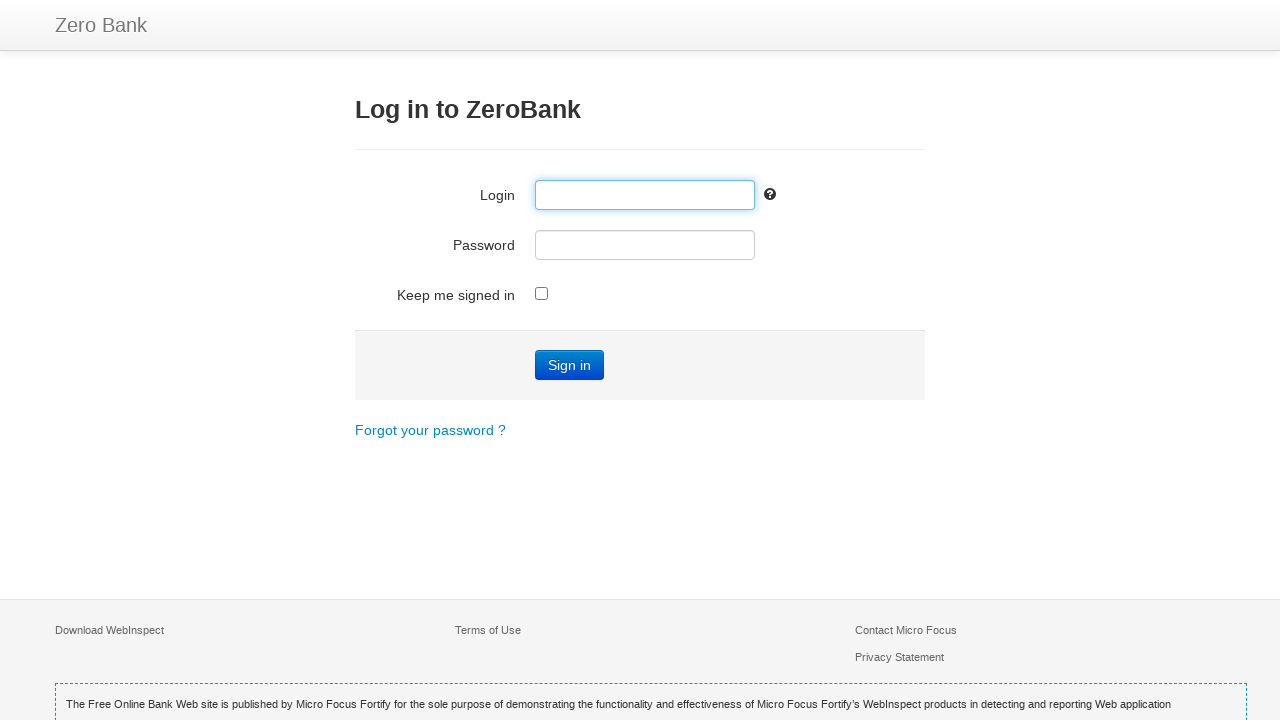

Verified that href attribute contains '/forgot-password.html'
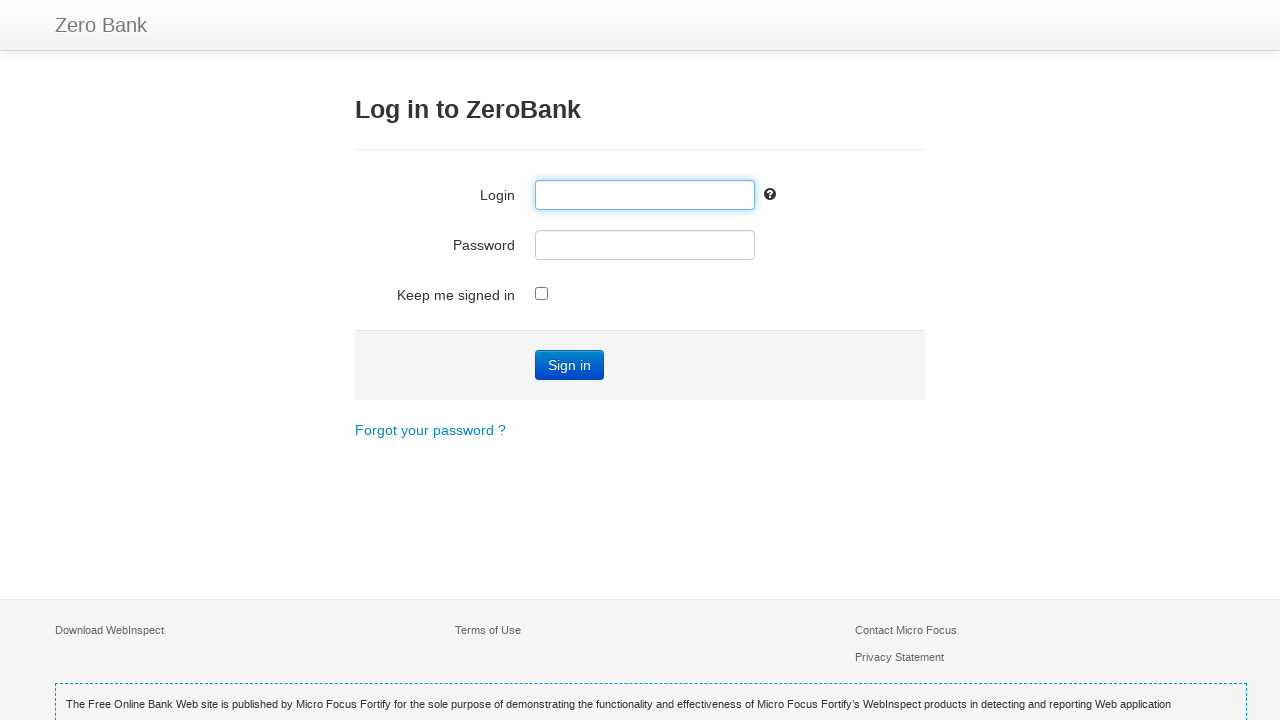

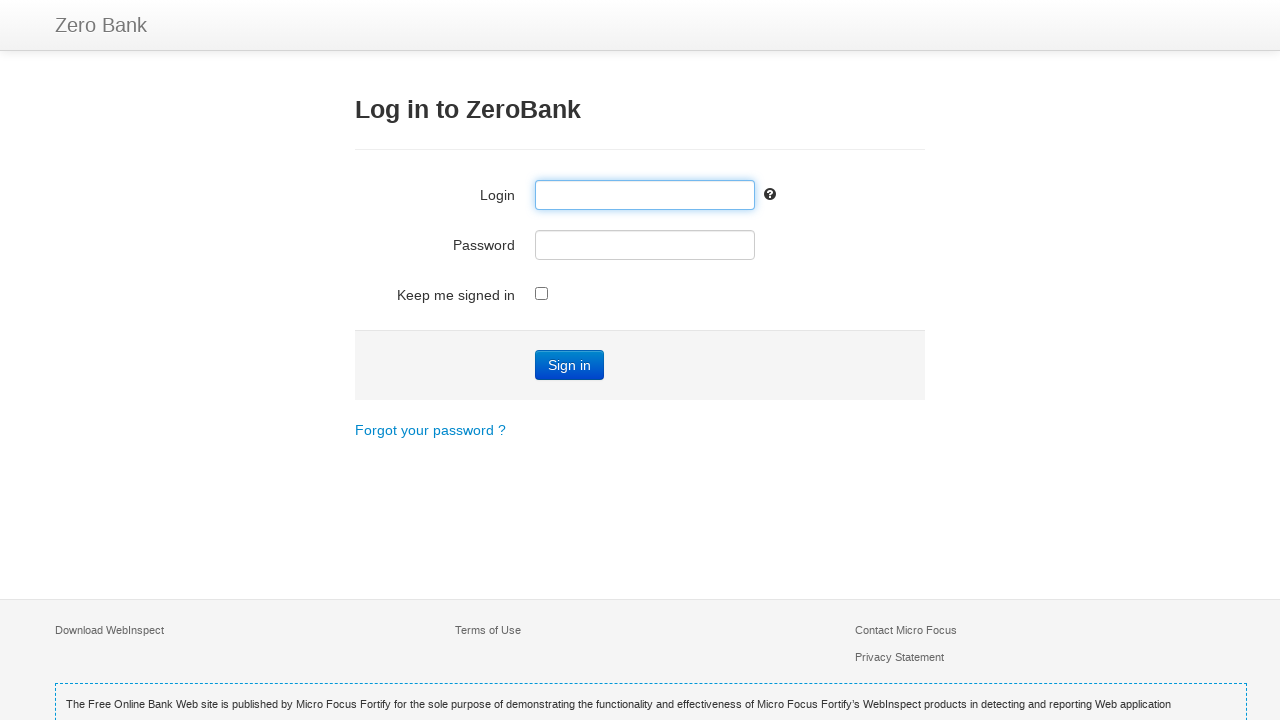